Tests React Semantic UI dropdown by selecting a name from the dropdown and verifying the selection.

Starting URL: https://react.semantic-ui.com/maximize/dropdown-example-selection/

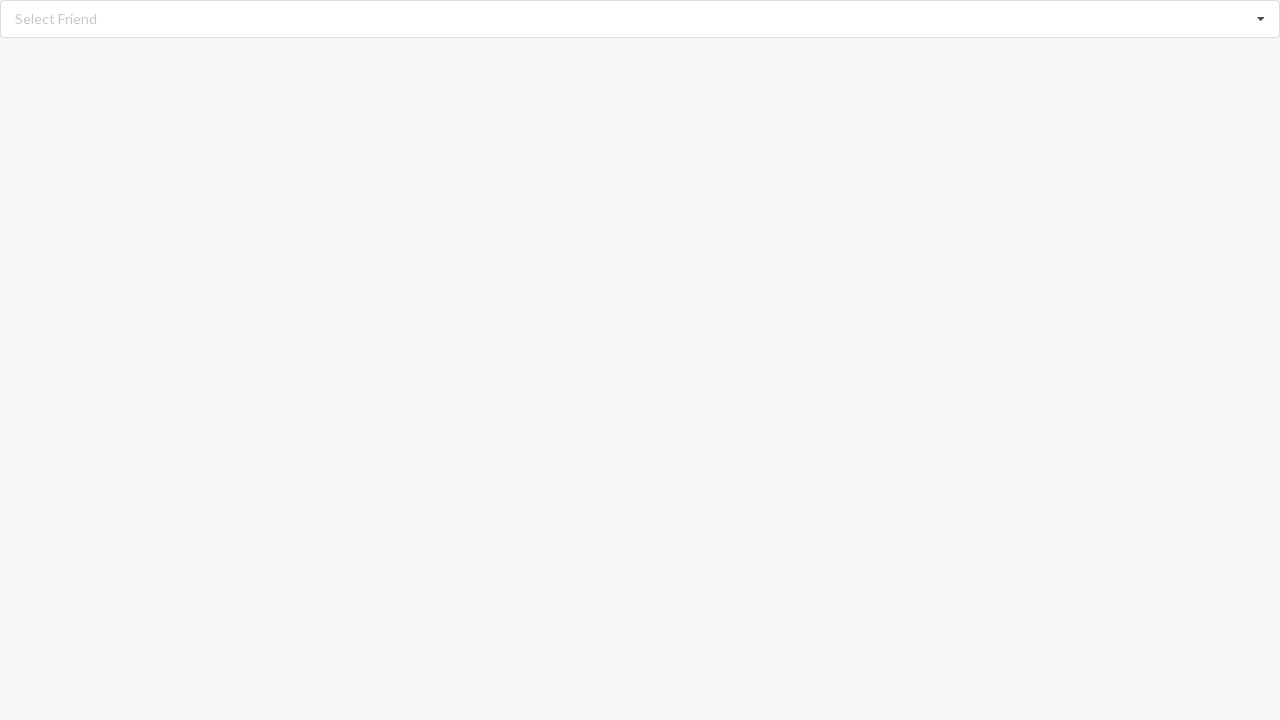

Clicked dropdown to open it at (640, 19) on div#root > div > div
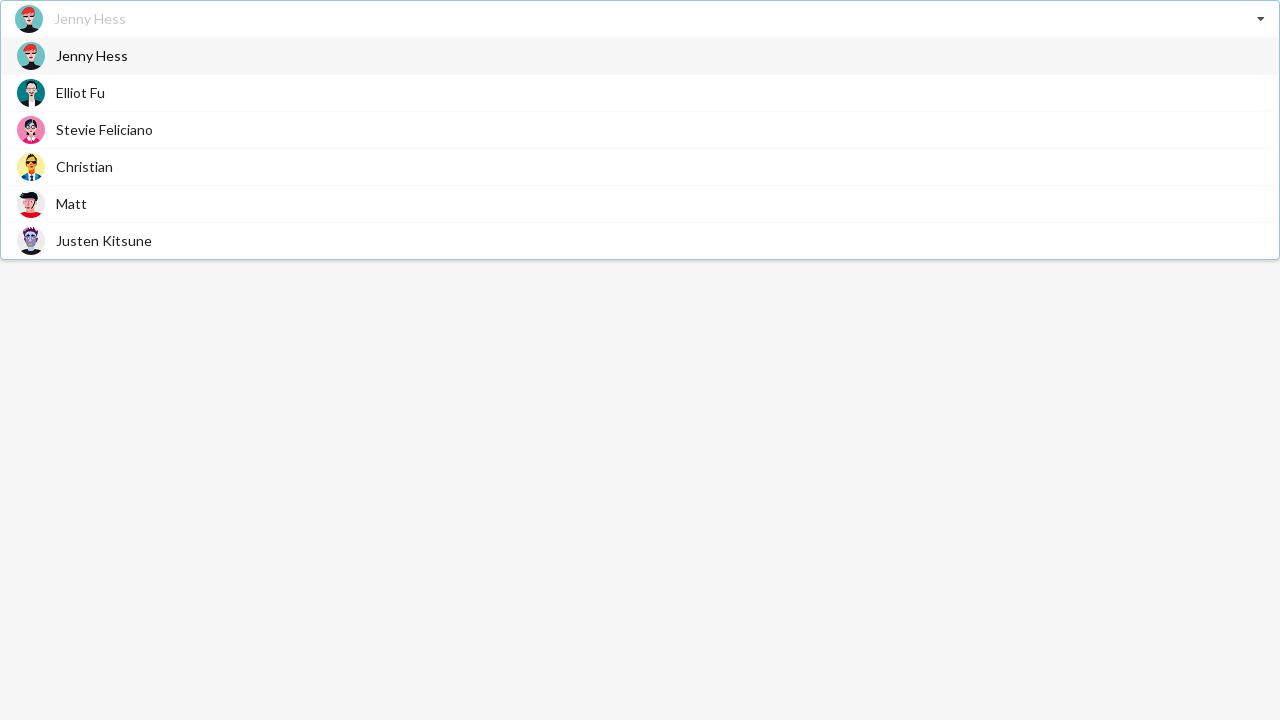

Dropdown items loaded
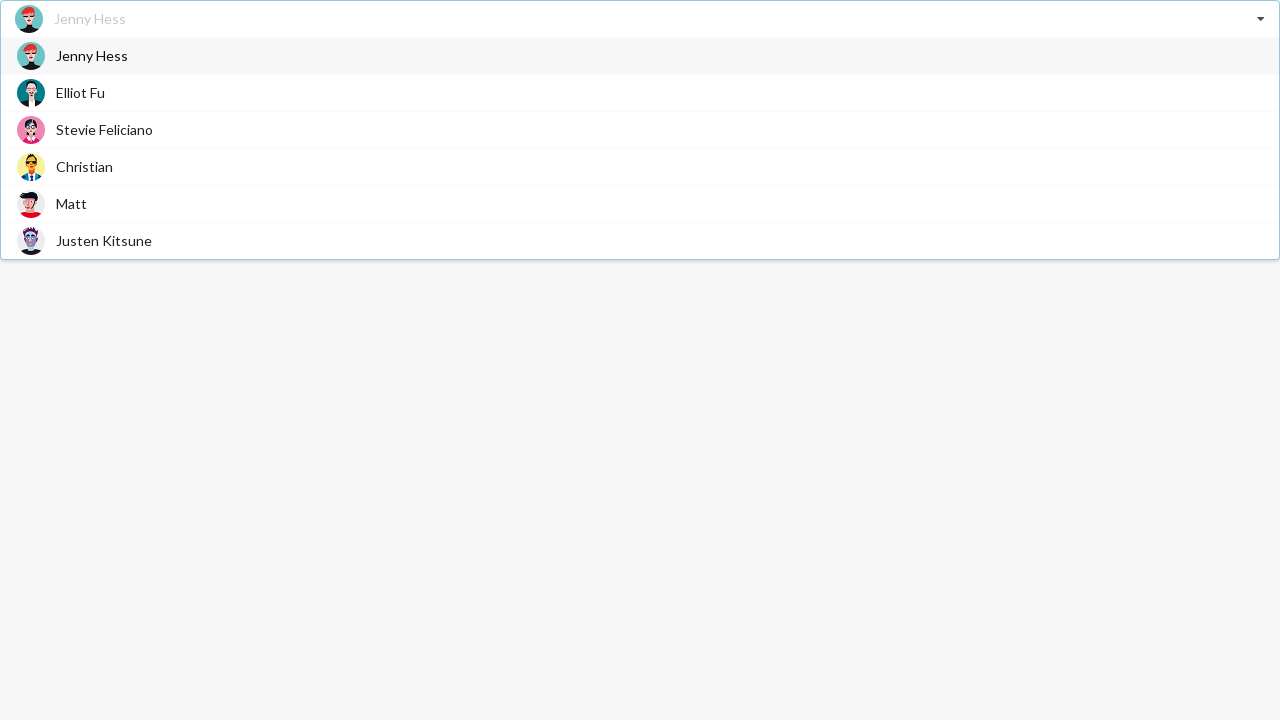

Selected 'Matt' from the dropdown at (72, 204) on span.text:has-text('Matt')
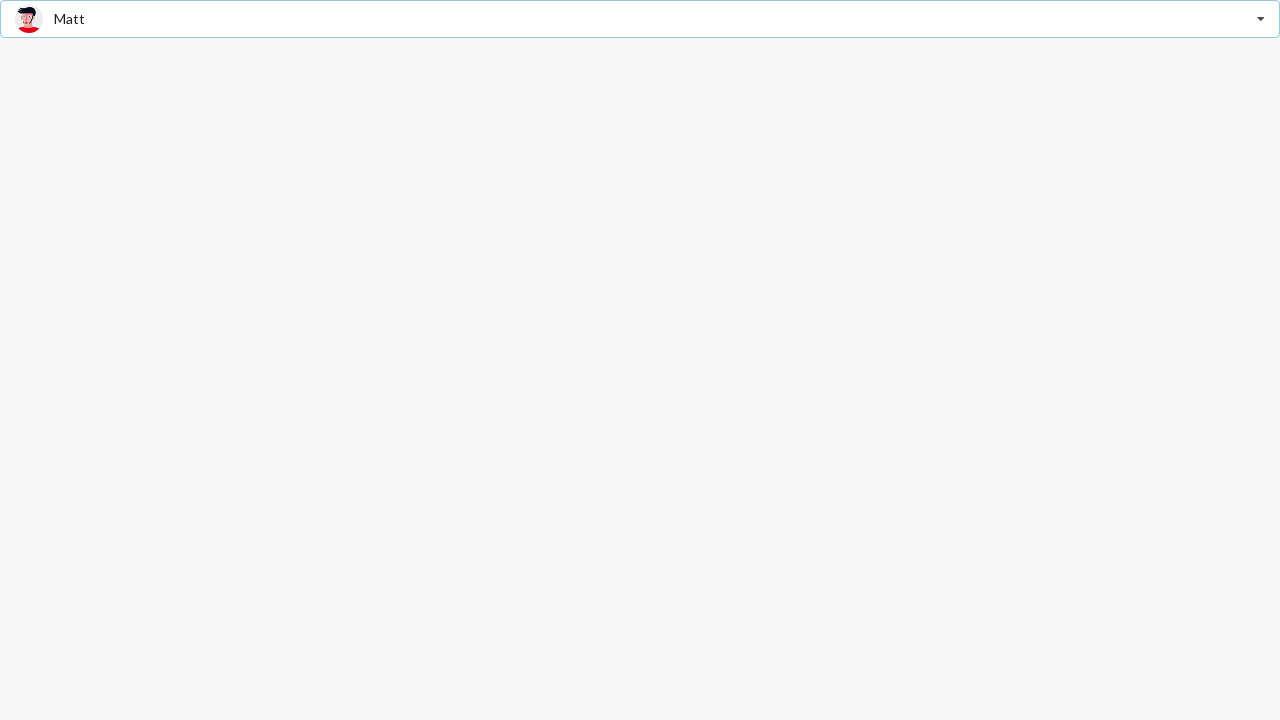

Verified that 'Matt' is displayed as the selected value
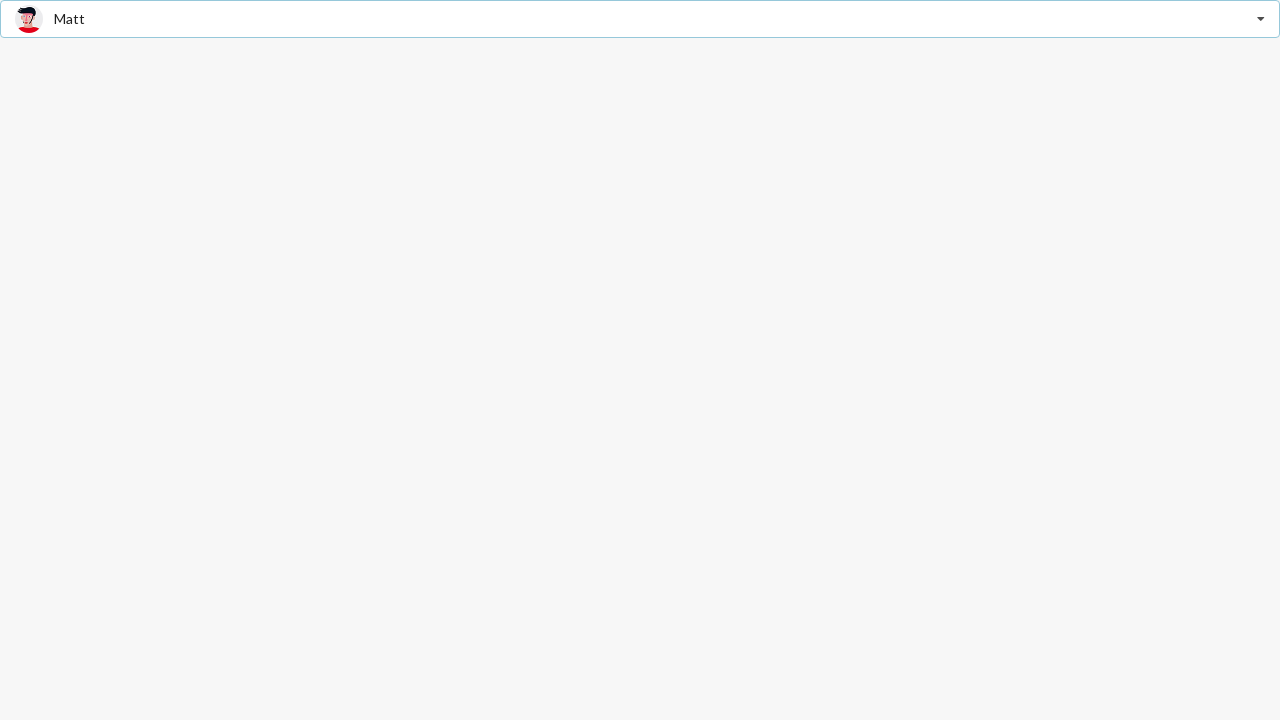

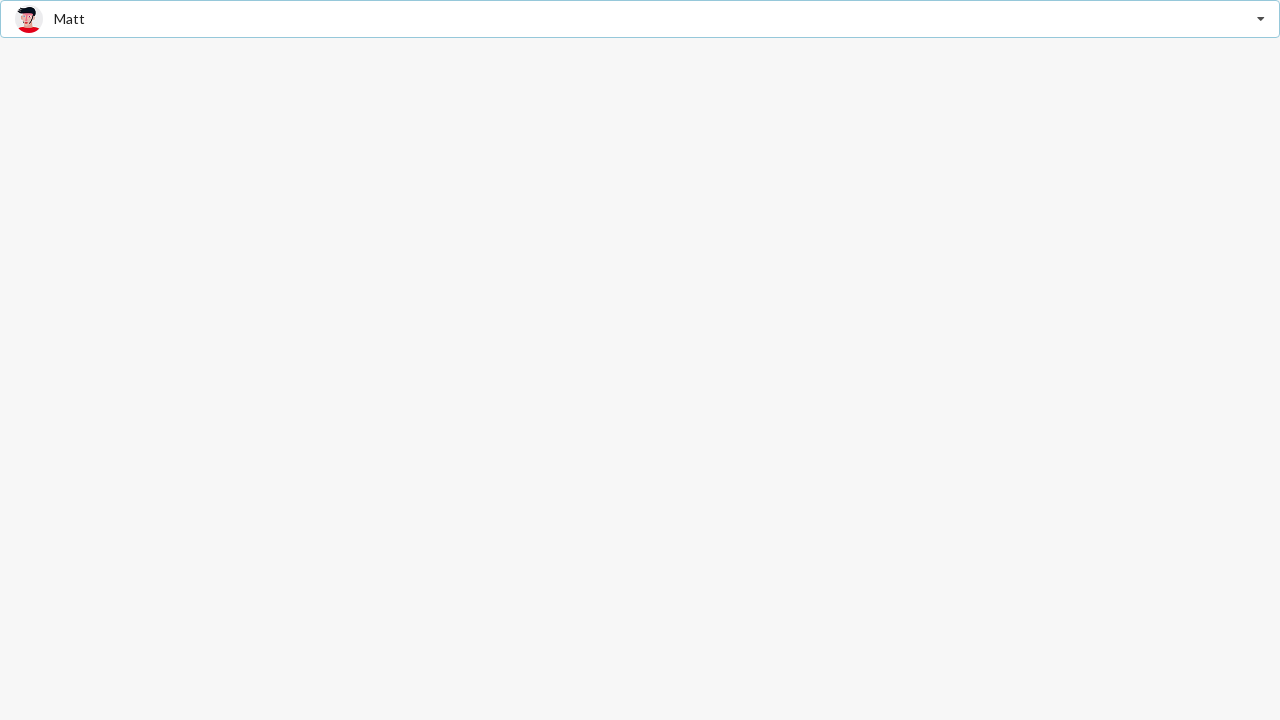